Tests context menu functionality by right-clicking on the designated area and verifying the JavaScript alert text

Starting URL: https://the-internet.herokuapp.com/

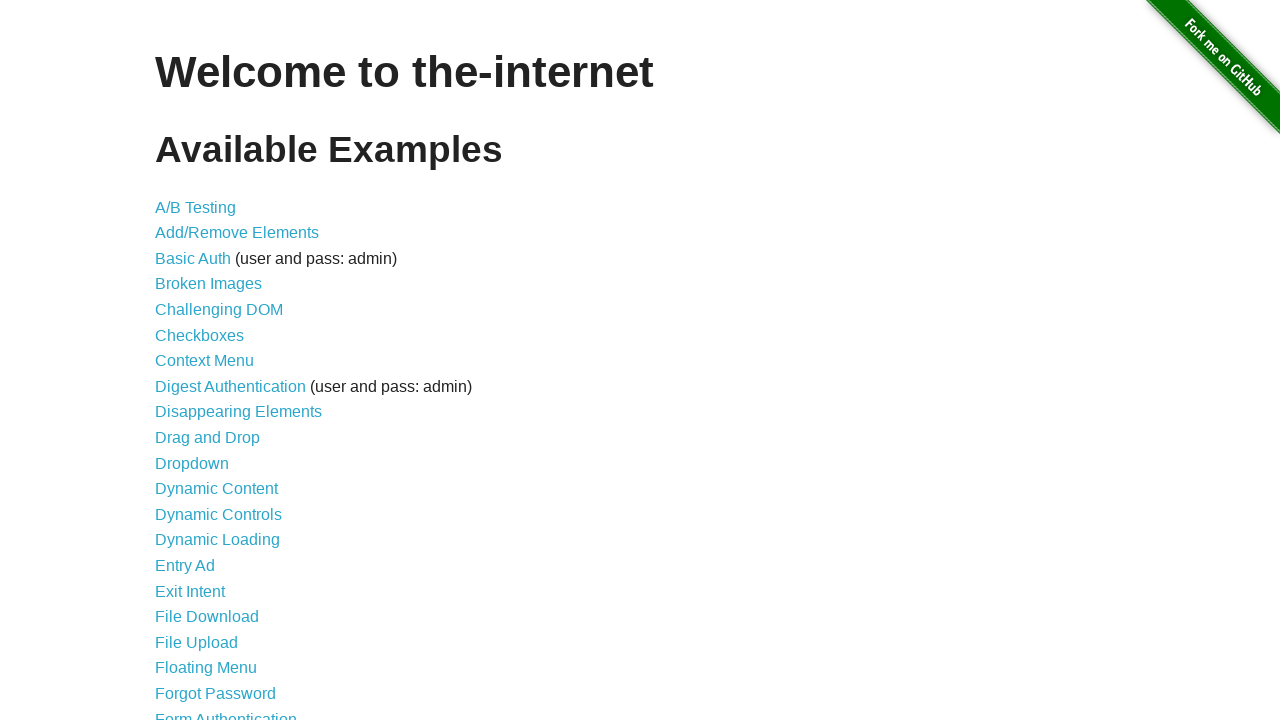

Clicked on Context Menu link at (204, 361) on a[href='/context_menu']
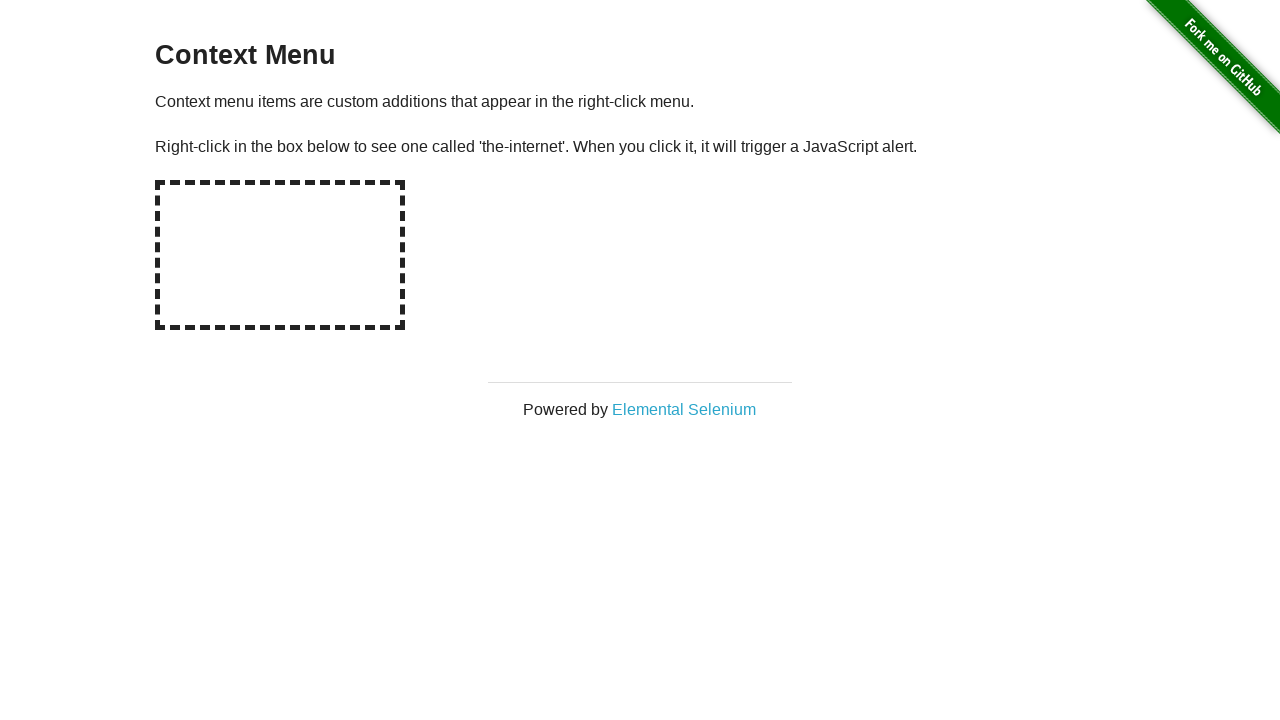

Hot-spot element became visible
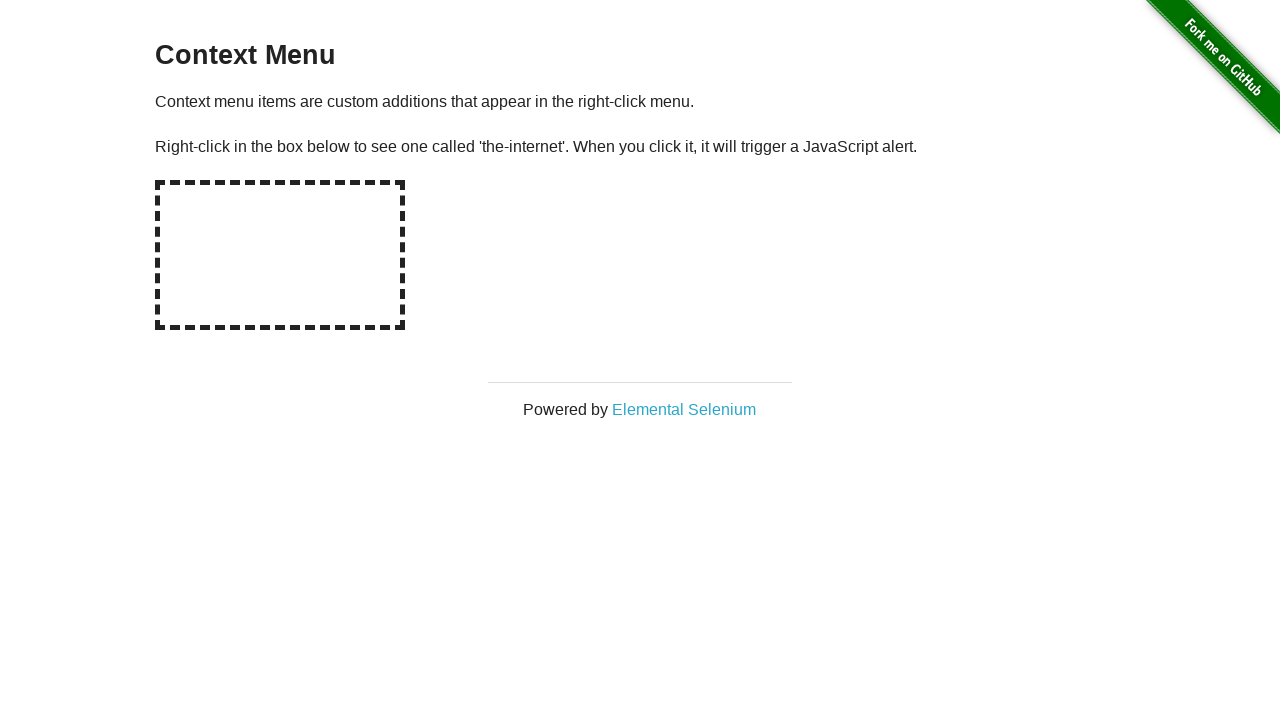

Dialog handler set up for alert verification
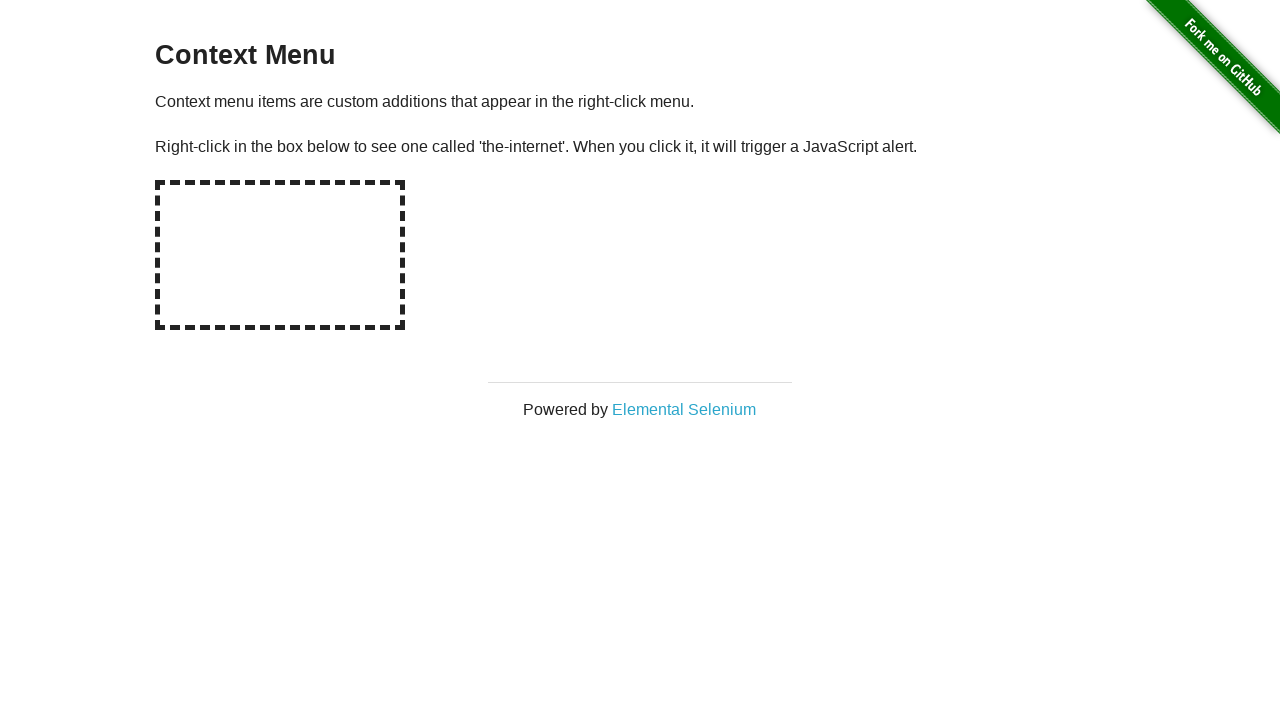

Right-clicked on hot-spot element, alert appeared and was verified at (280, 255) on #hot-spot
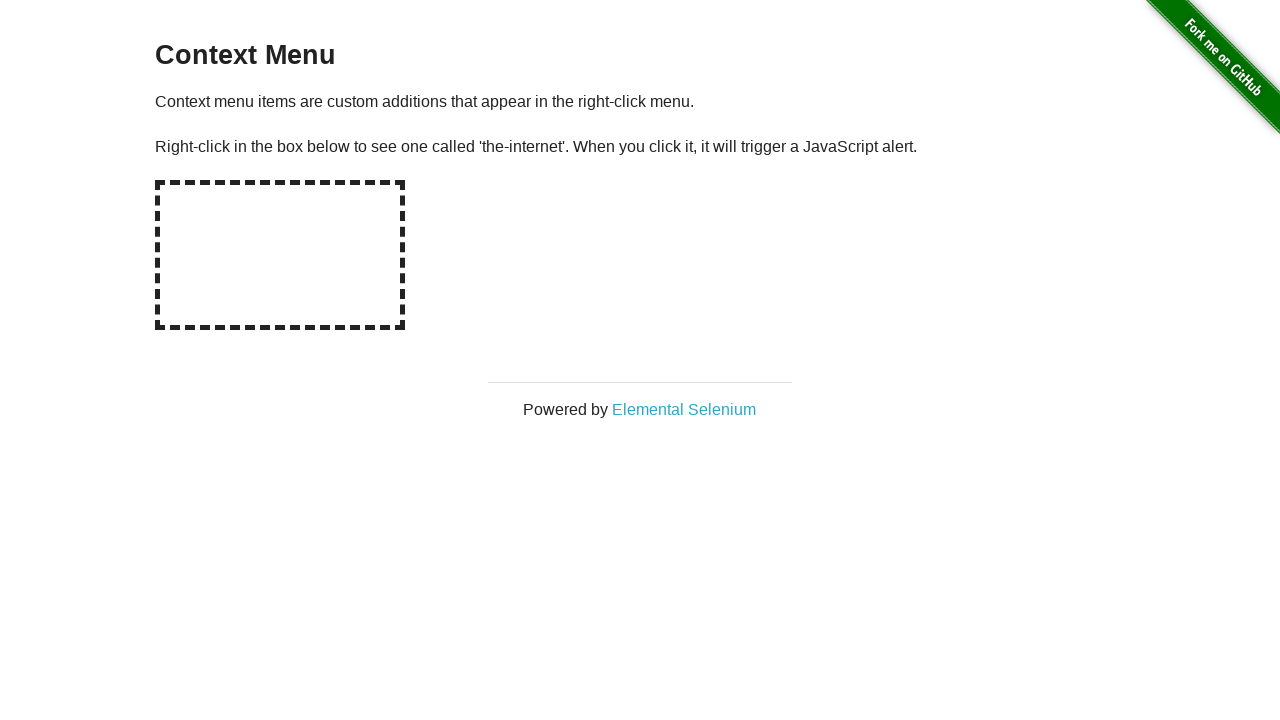

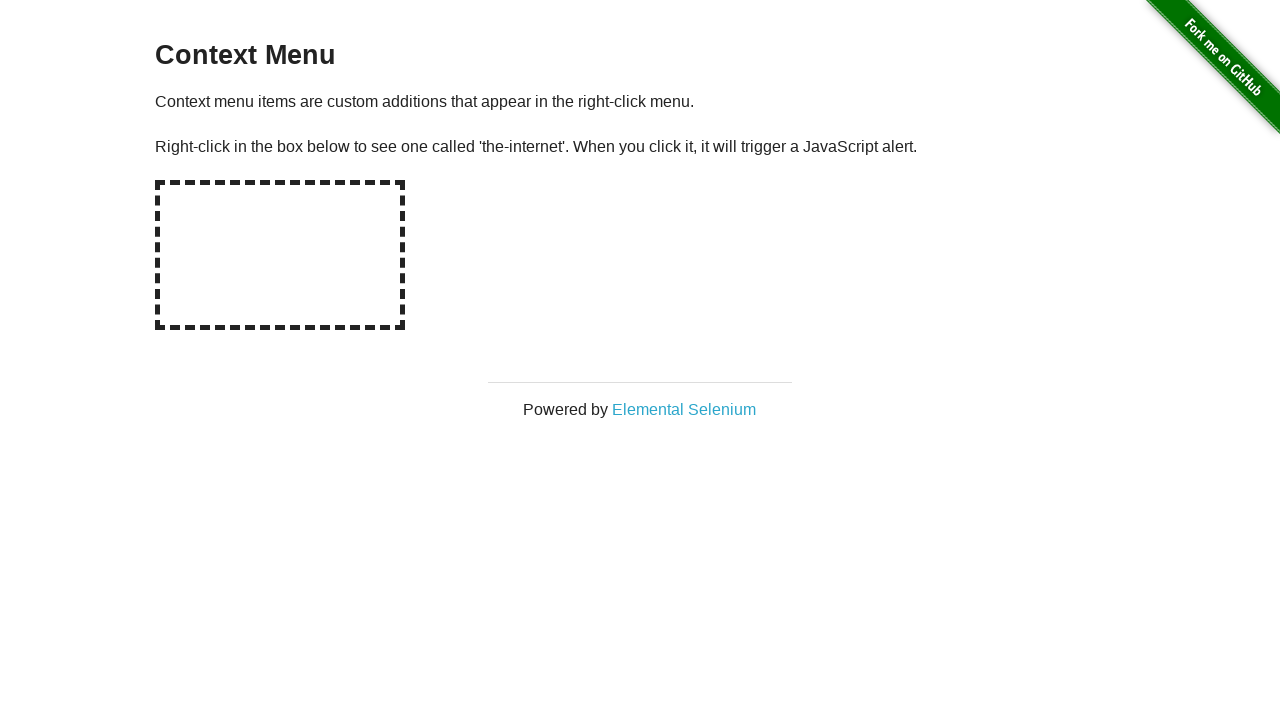